Tests navigation to the Browse Languages page via the footer link

Starting URL: https://www.99-bottles-of-beer.net/

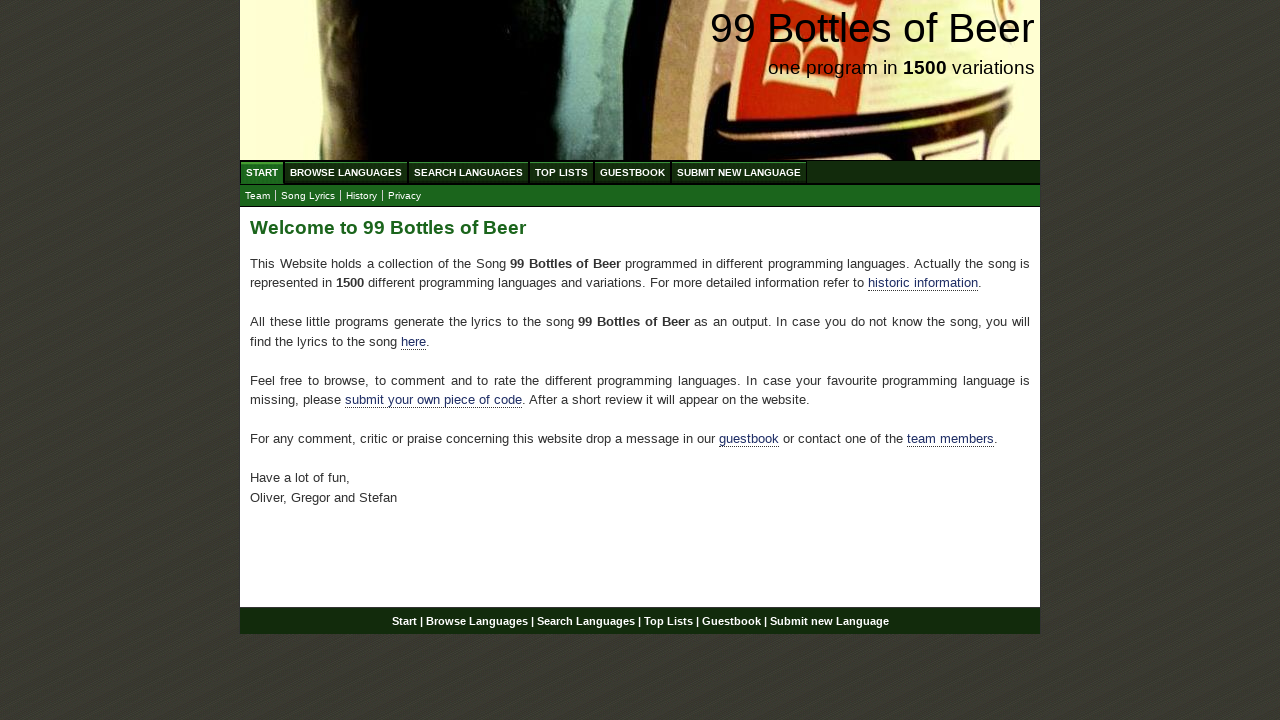

Clicked Browse Languages link in footer at (476, 621) on xpath=//div[@id='footer']//a[@href='/abc.html']
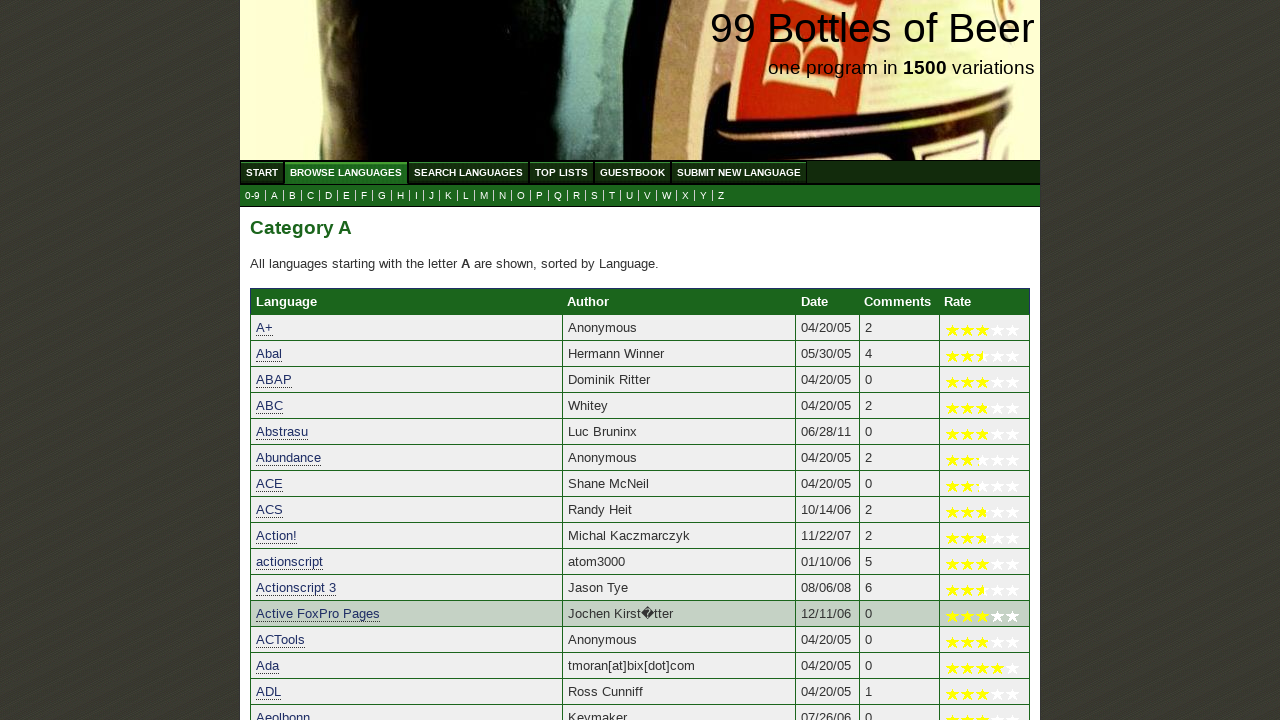

Verified navigation to Browse Languages page (abc.html)
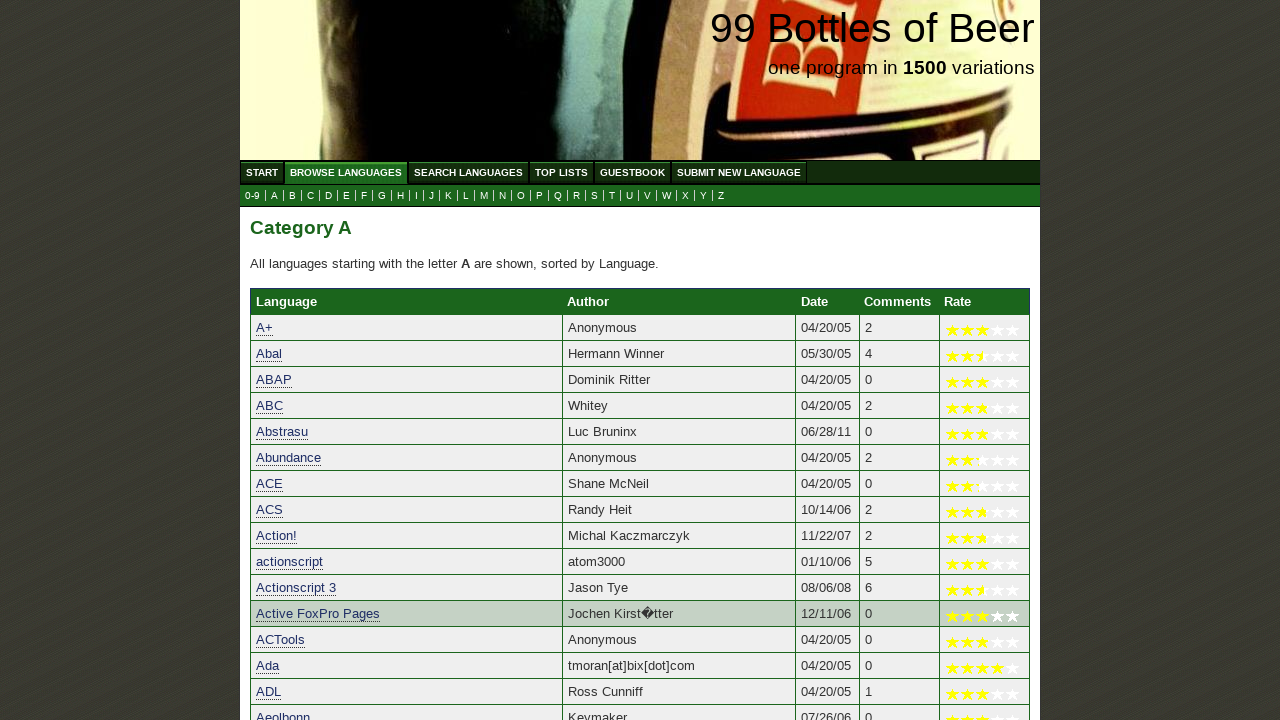

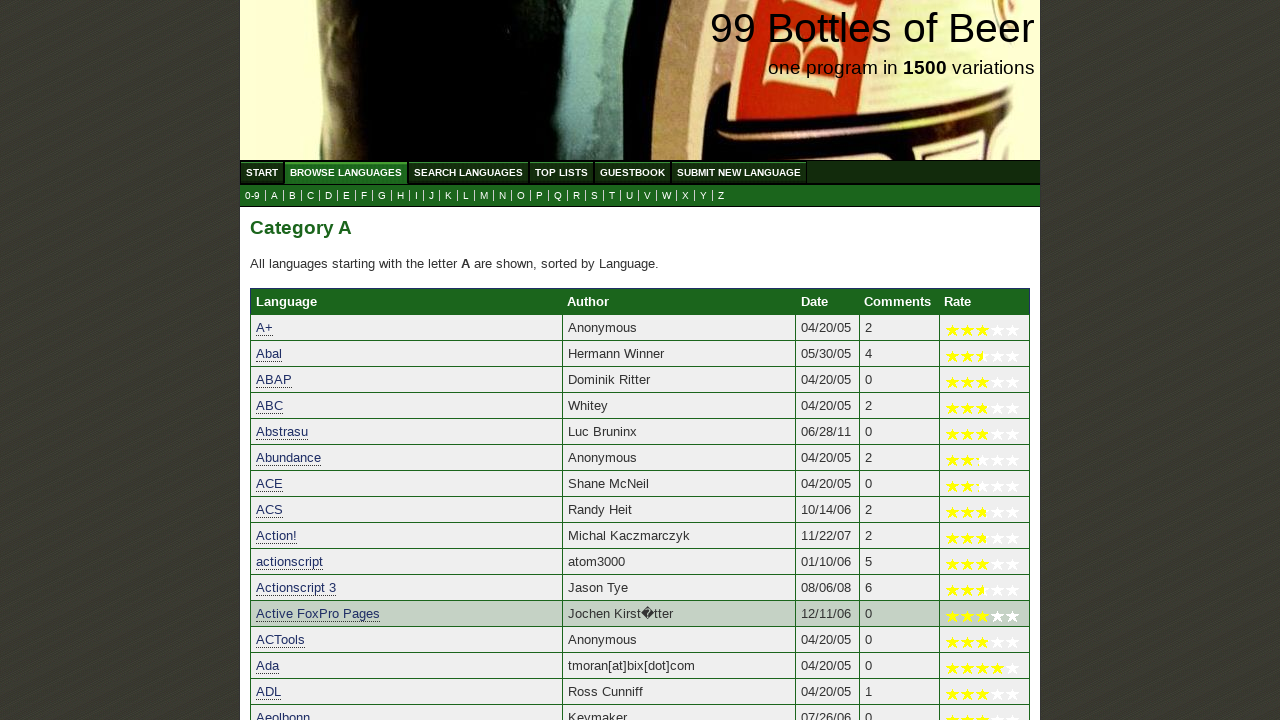